Tests the contact form text area by filling in a message in the comments box.

Starting URL: https://cbarnc.github.io/Group3-repo-projects/

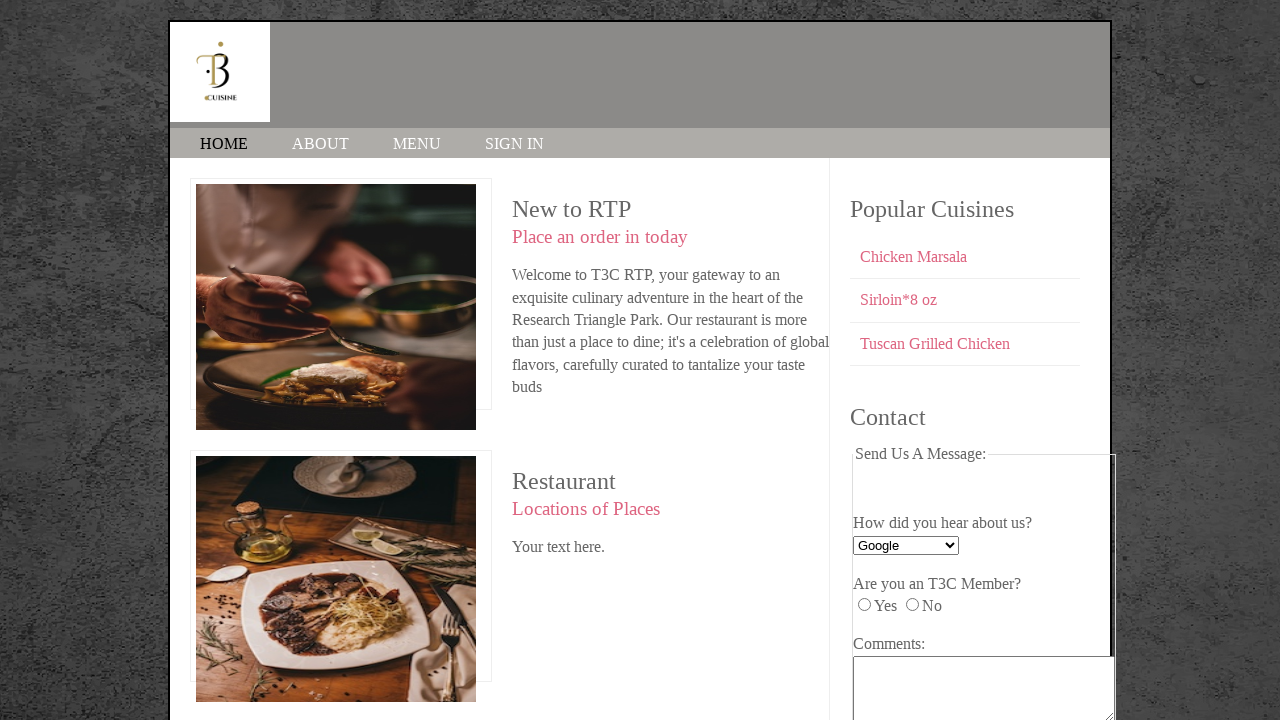

Located the comments text area element
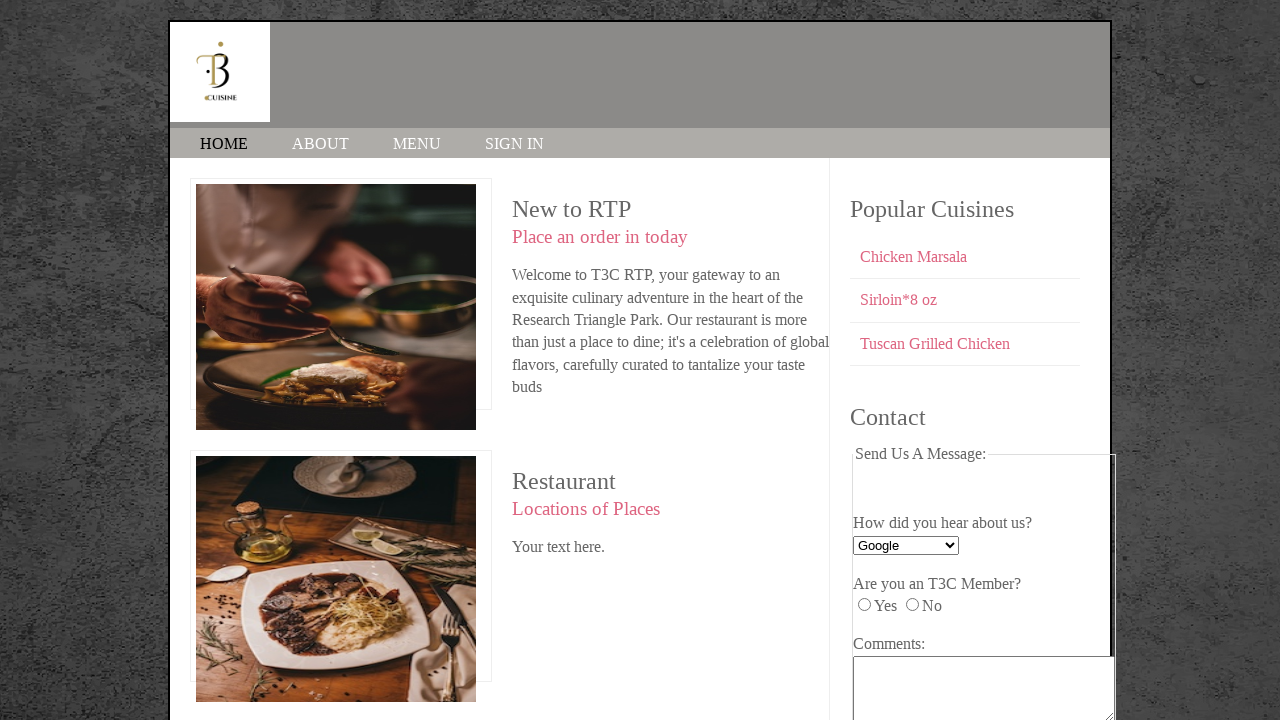

Verified that comments box is initially empty
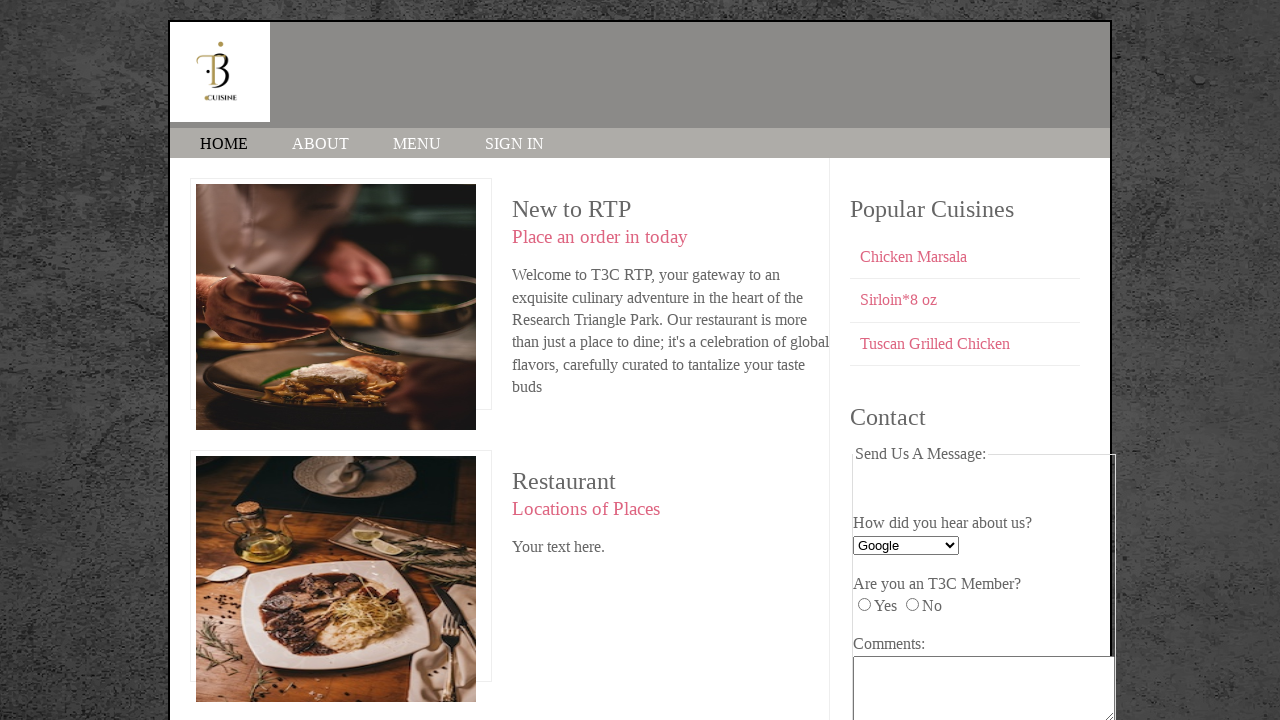

Filled comments box with test message 'This is a Test Message' on #comments
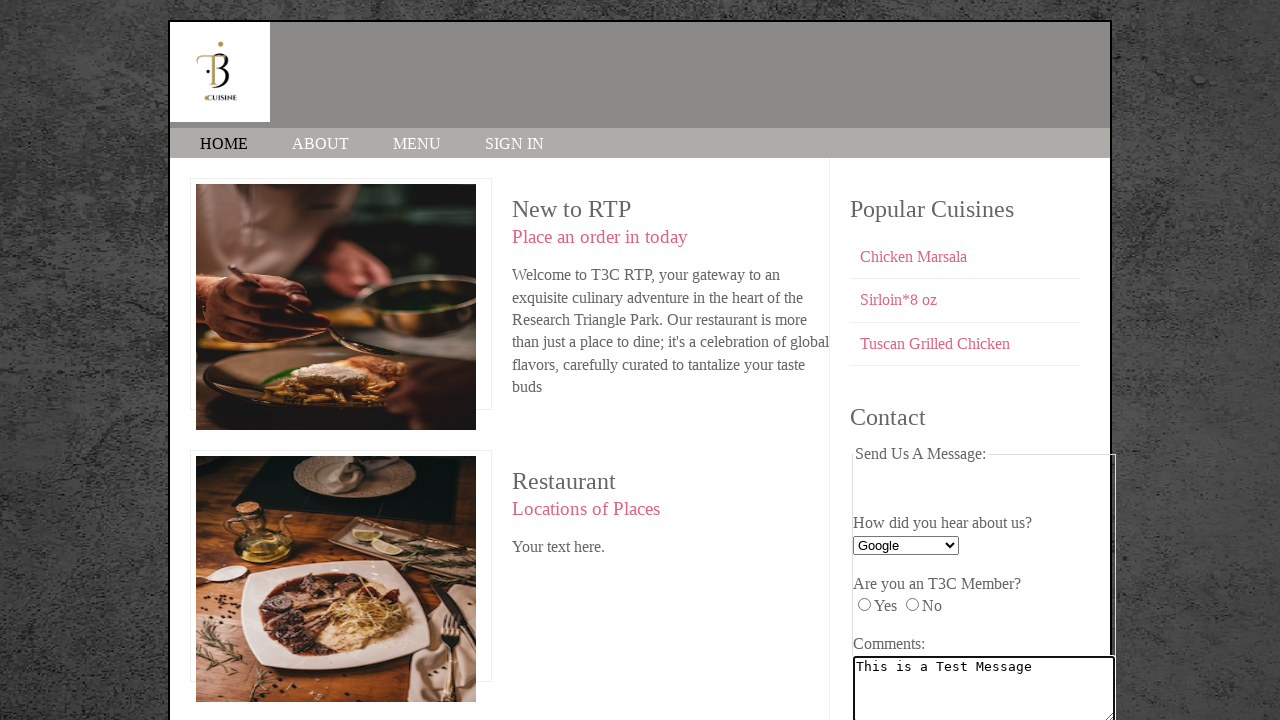

Verified that the test message was successfully entered in the comments box
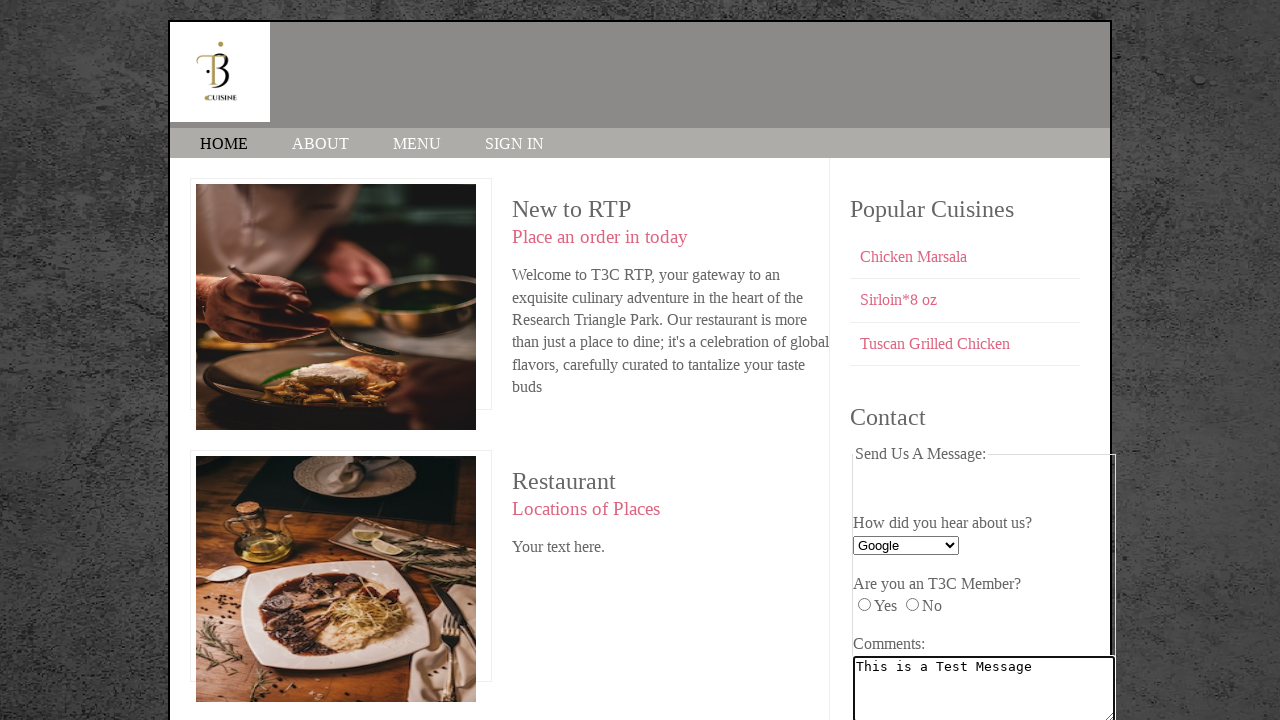

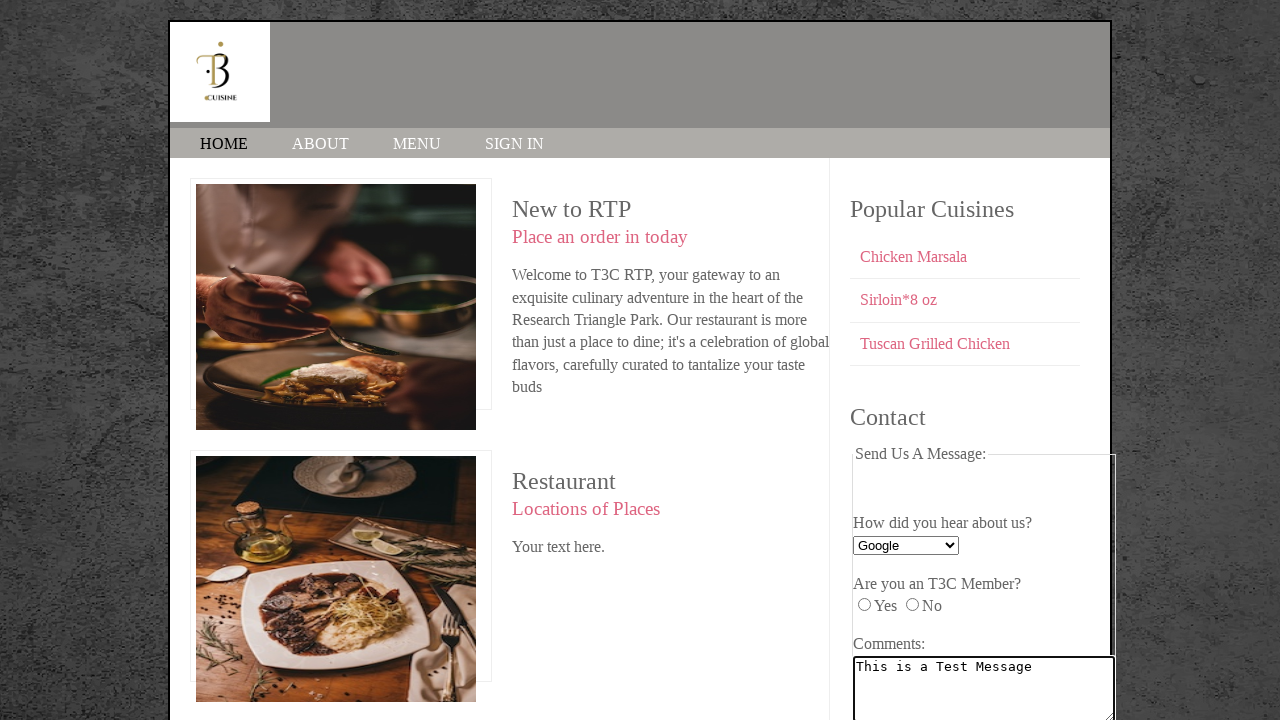